Tests browser alert handling by triggering an alert popup and accepting it

Starting URL: https://demo.automationtesting.in/Alerts.html

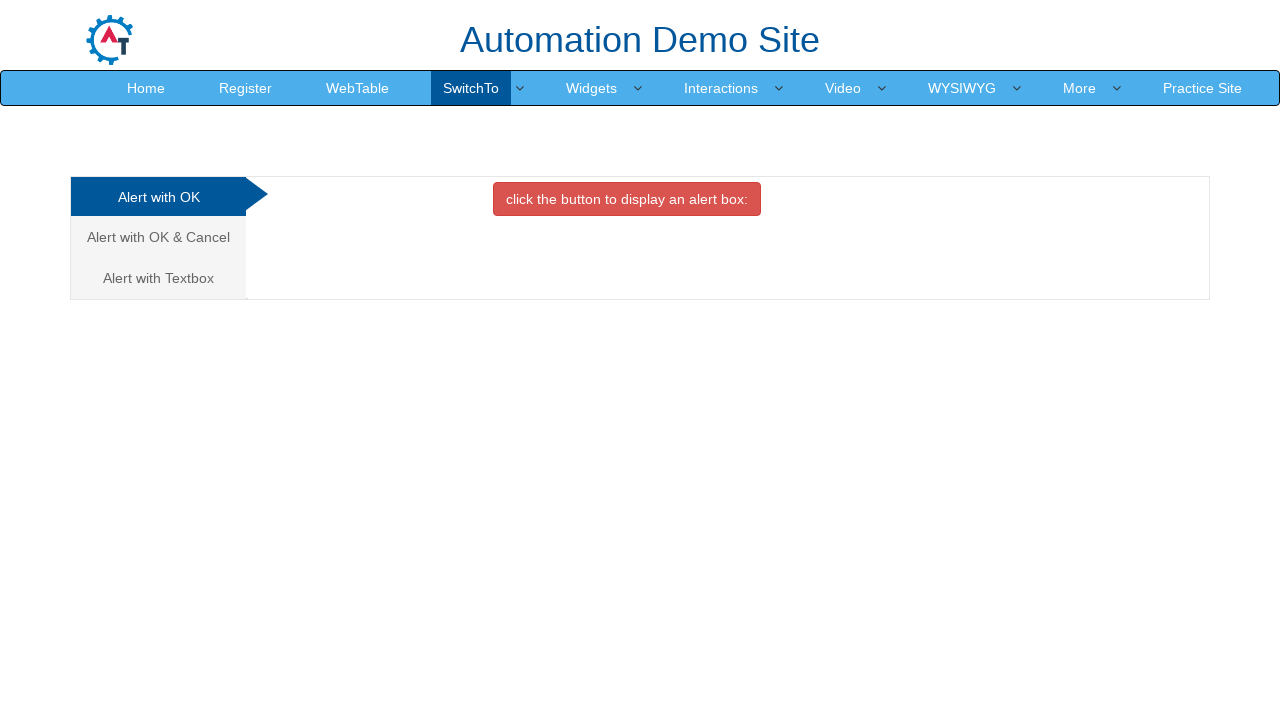

Clicked on 'Alert with OK' tab at (158, 197) on xpath=//a[.='Alert with OK ']
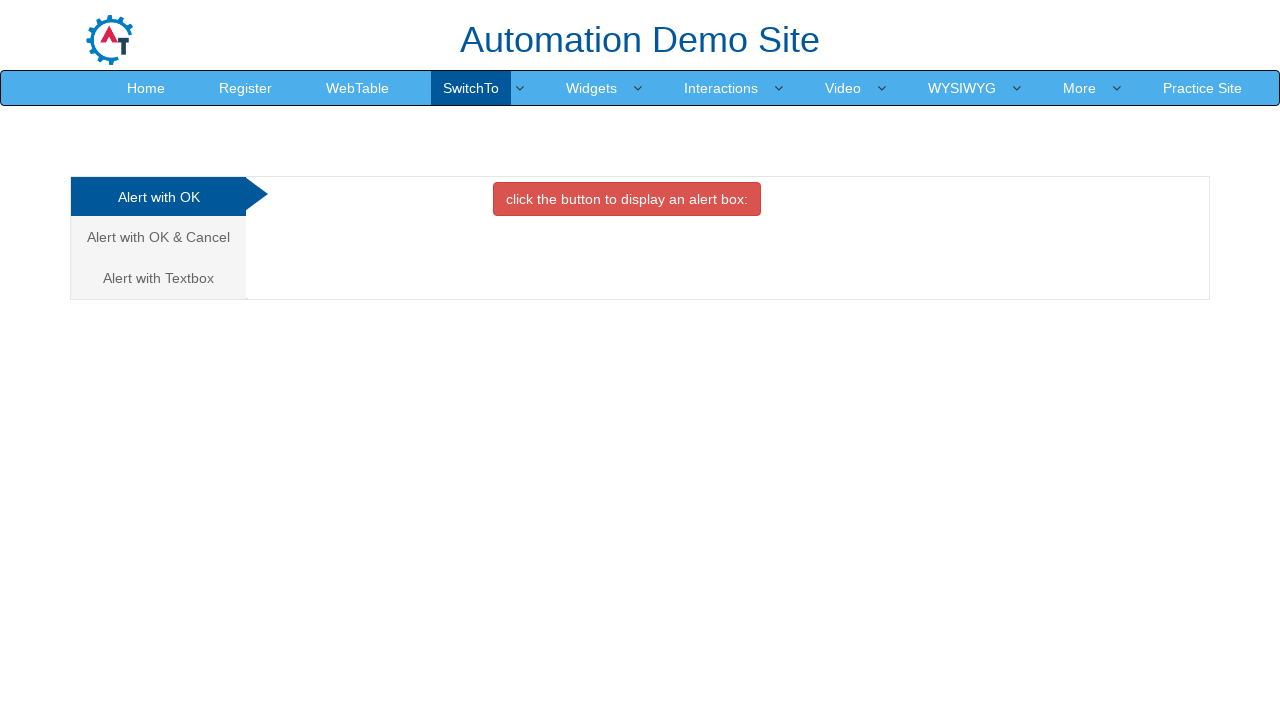

Clicked button to trigger alert popup at (627, 199) on xpath=//button[@class='btn btn-danger']
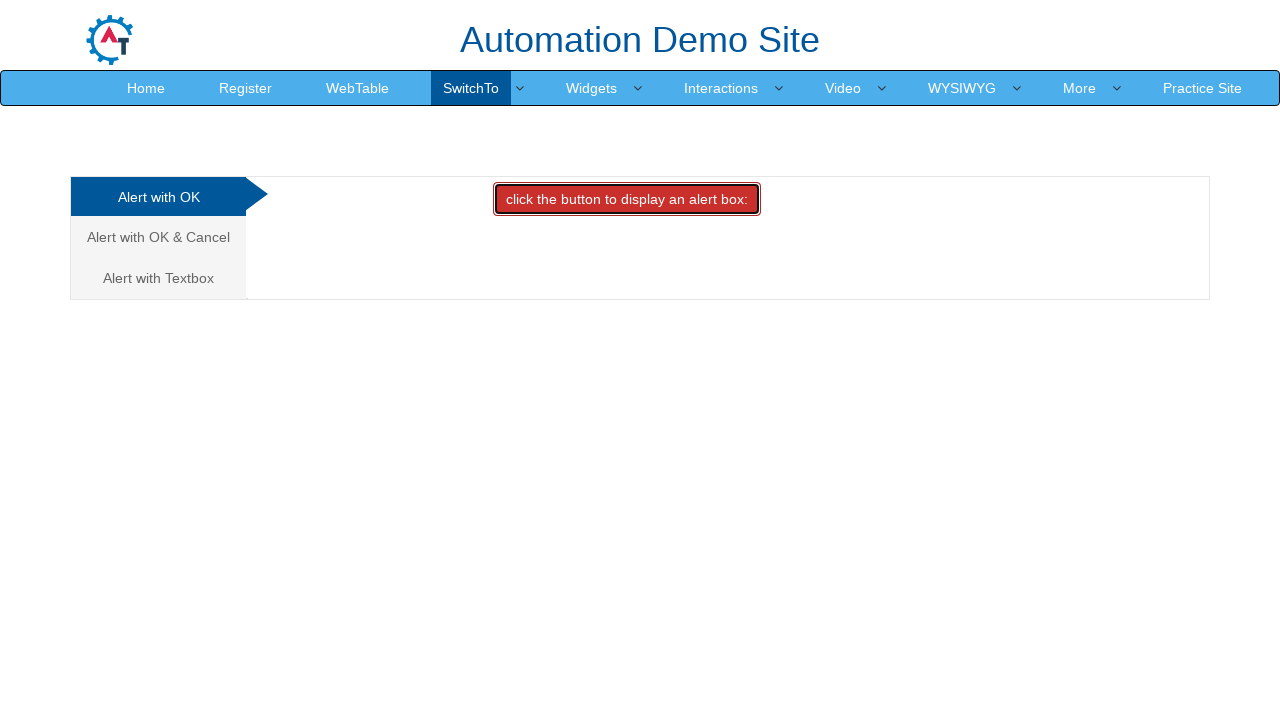

Set up dialog handler to accept alert
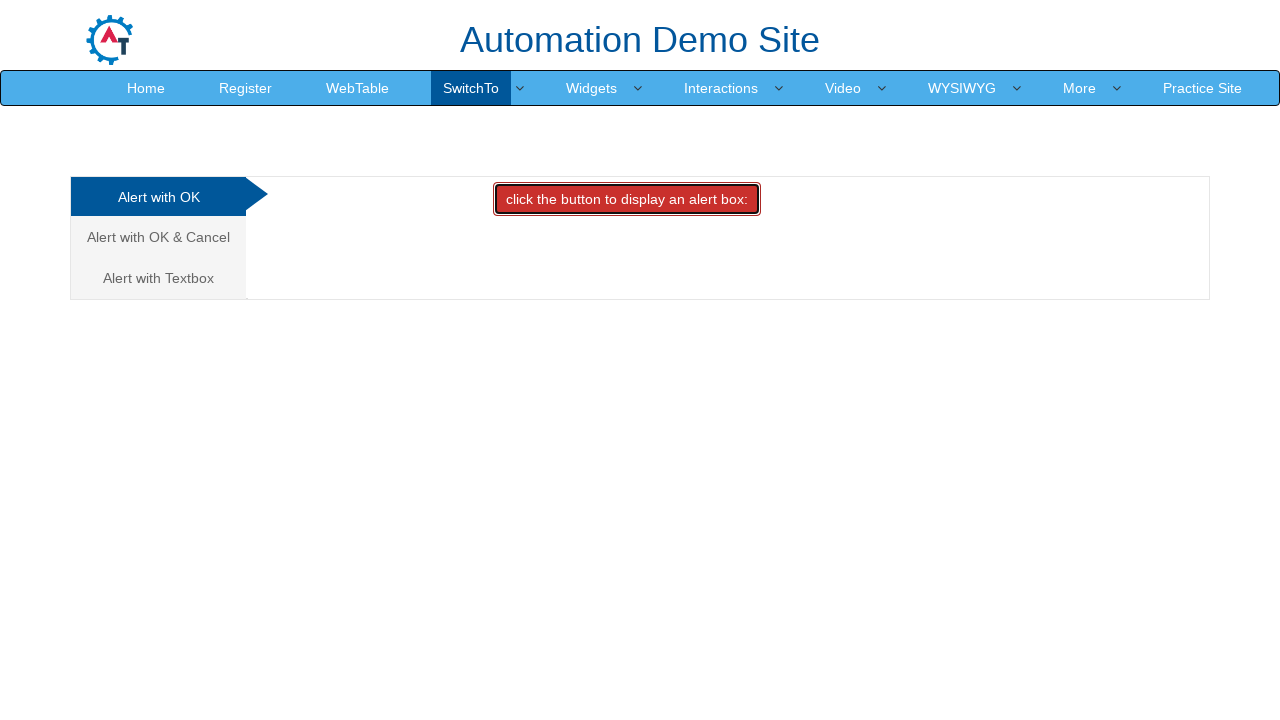

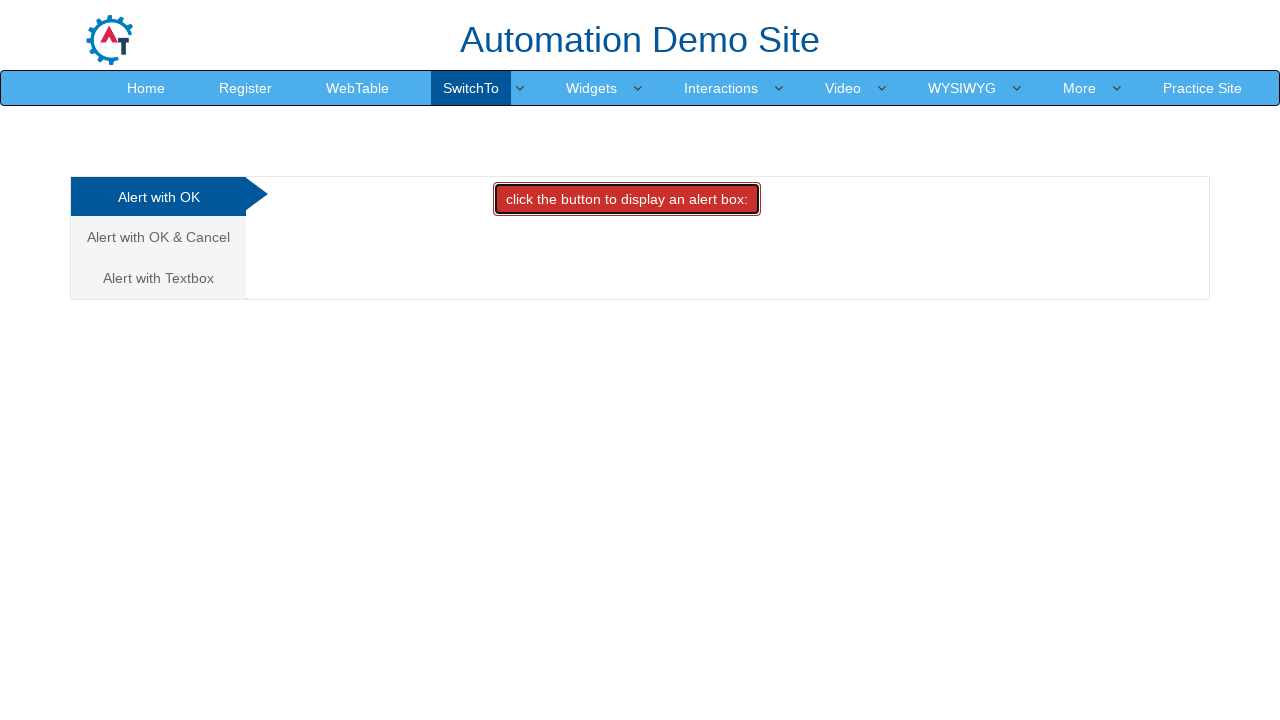